Tests a simple form submission by filling out first name, last name, and email fields, then clicking the submit button.

Starting URL: http://secure-retreat-92358.herokuapp.com/

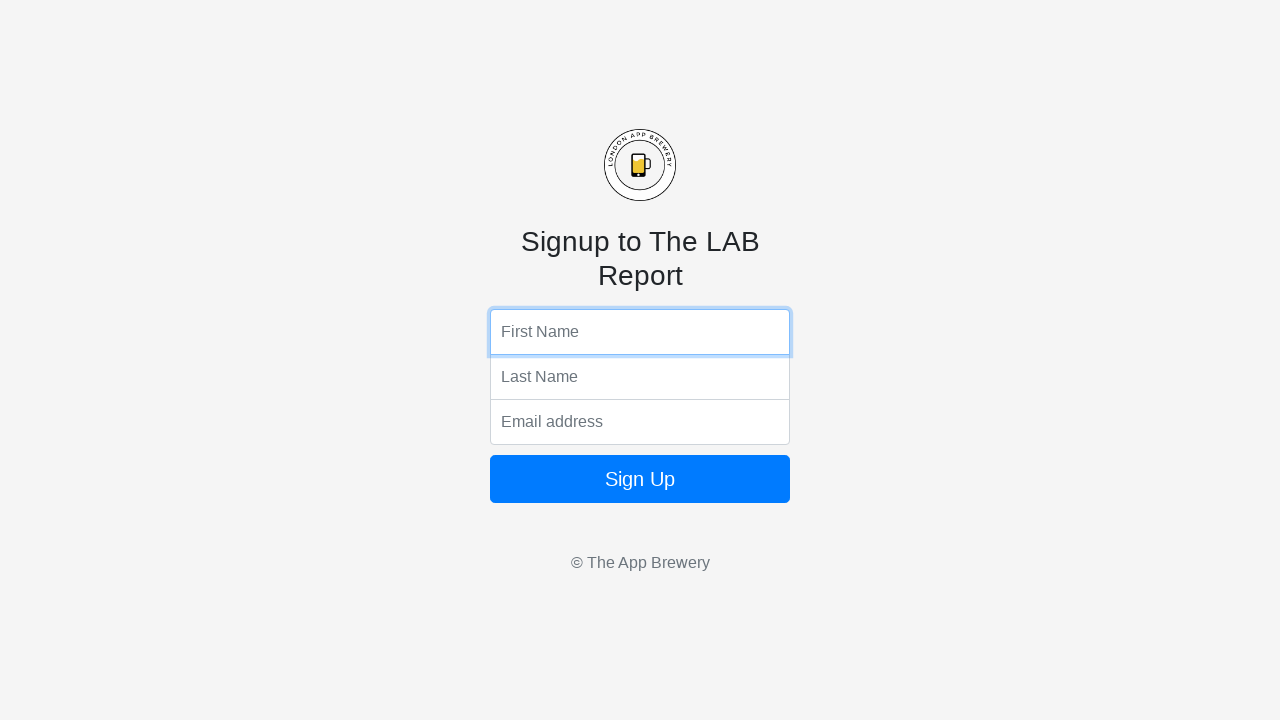

Filled first name field with 'Brent' on form input:nth-of-type(1)
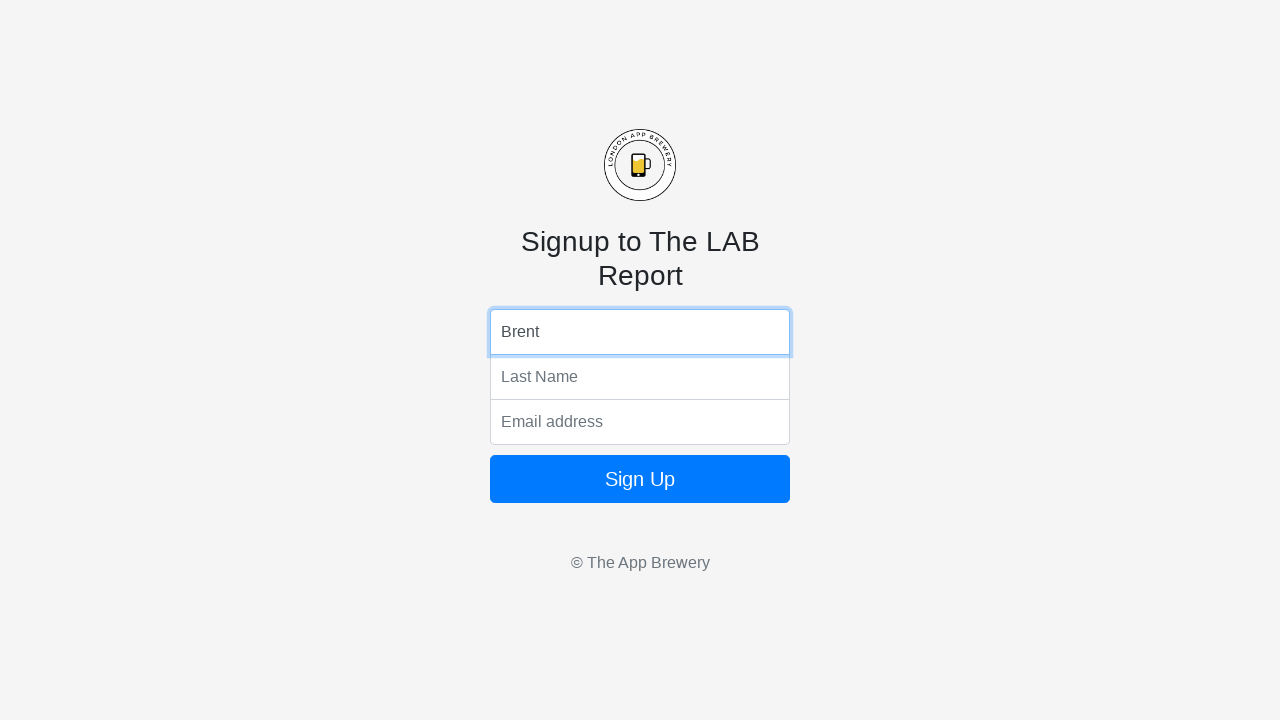

Filled last name field with 'Littlefield' on form input:nth-of-type(2)
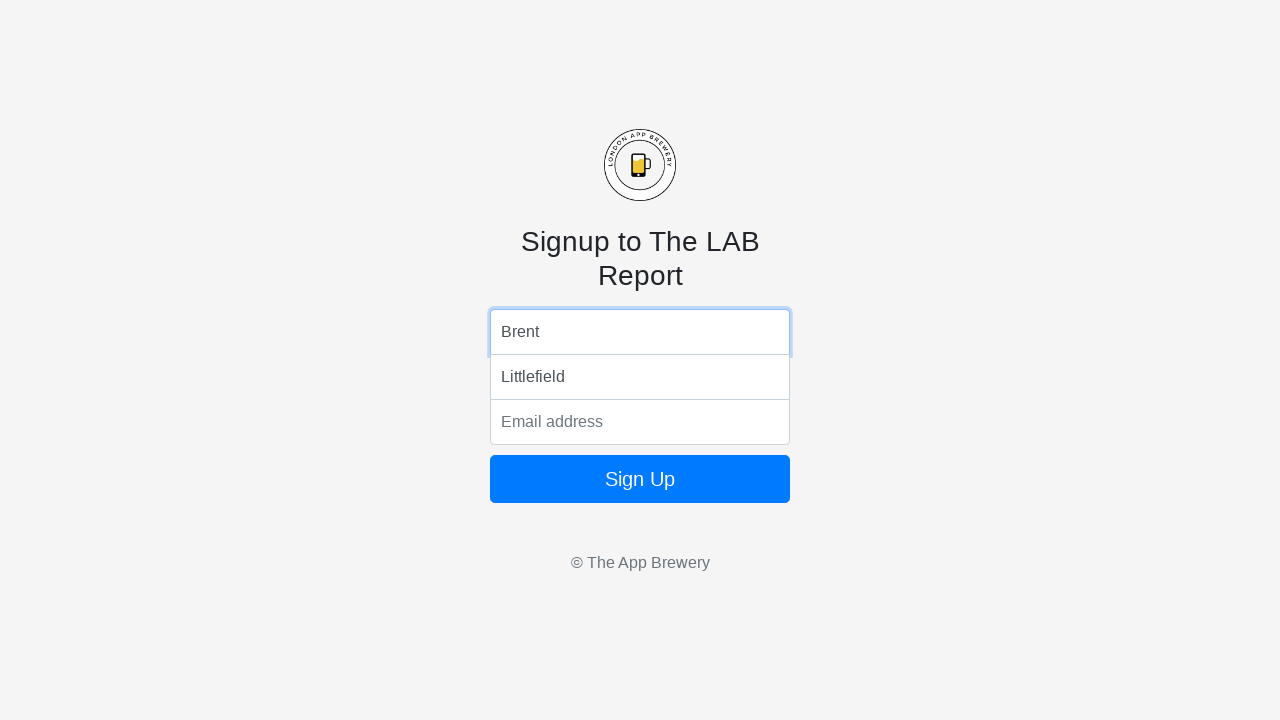

Filled email field with 'bl@Little.ca' on form input:nth-of-type(3)
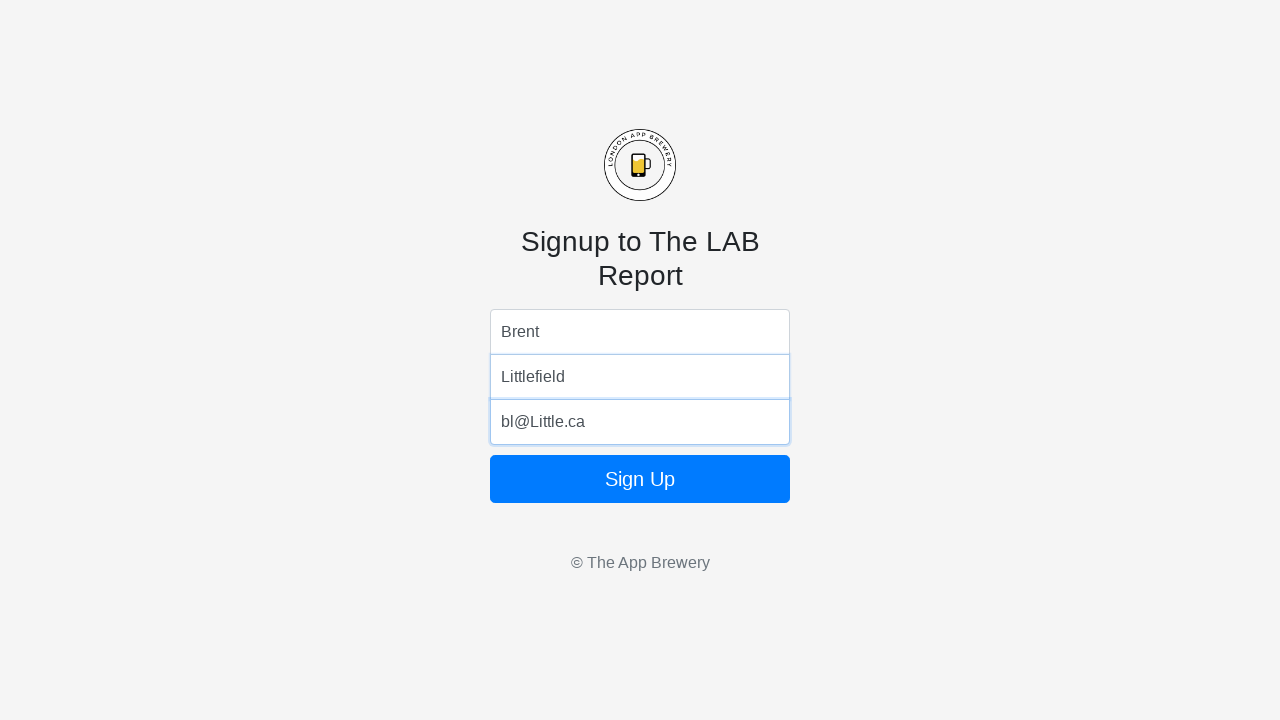

Clicked form submit button at (640, 479) on form button
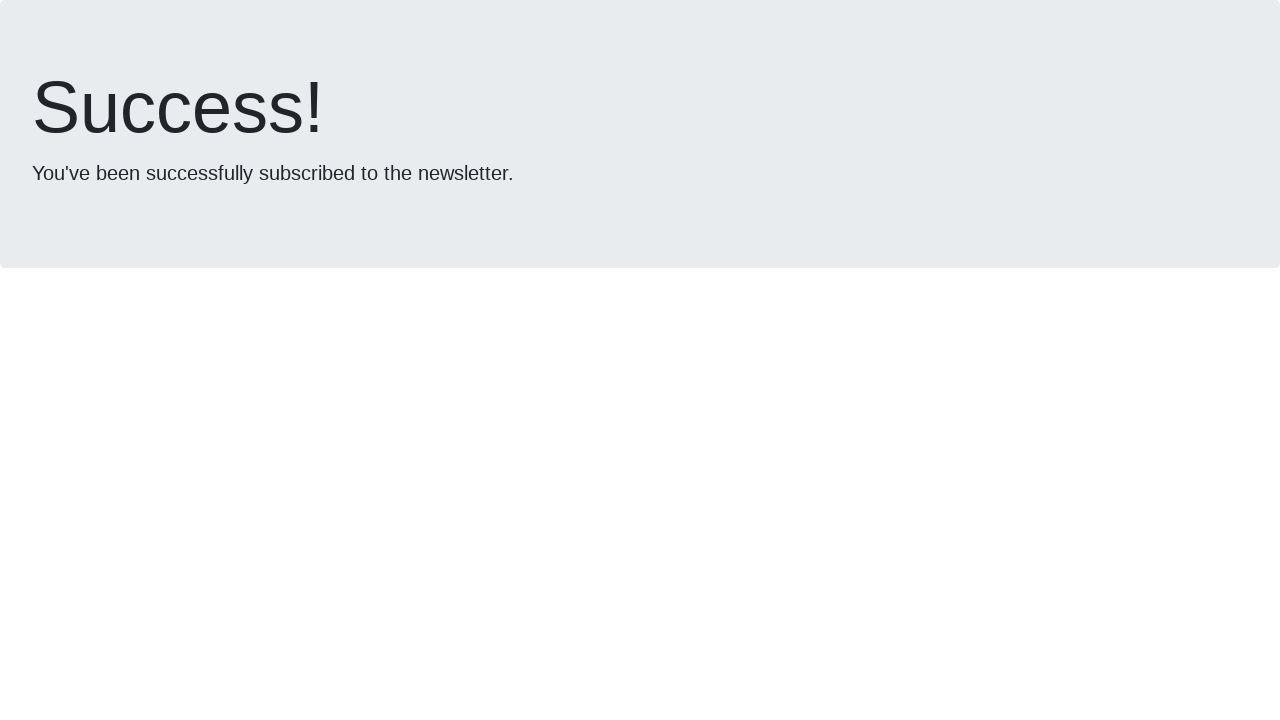

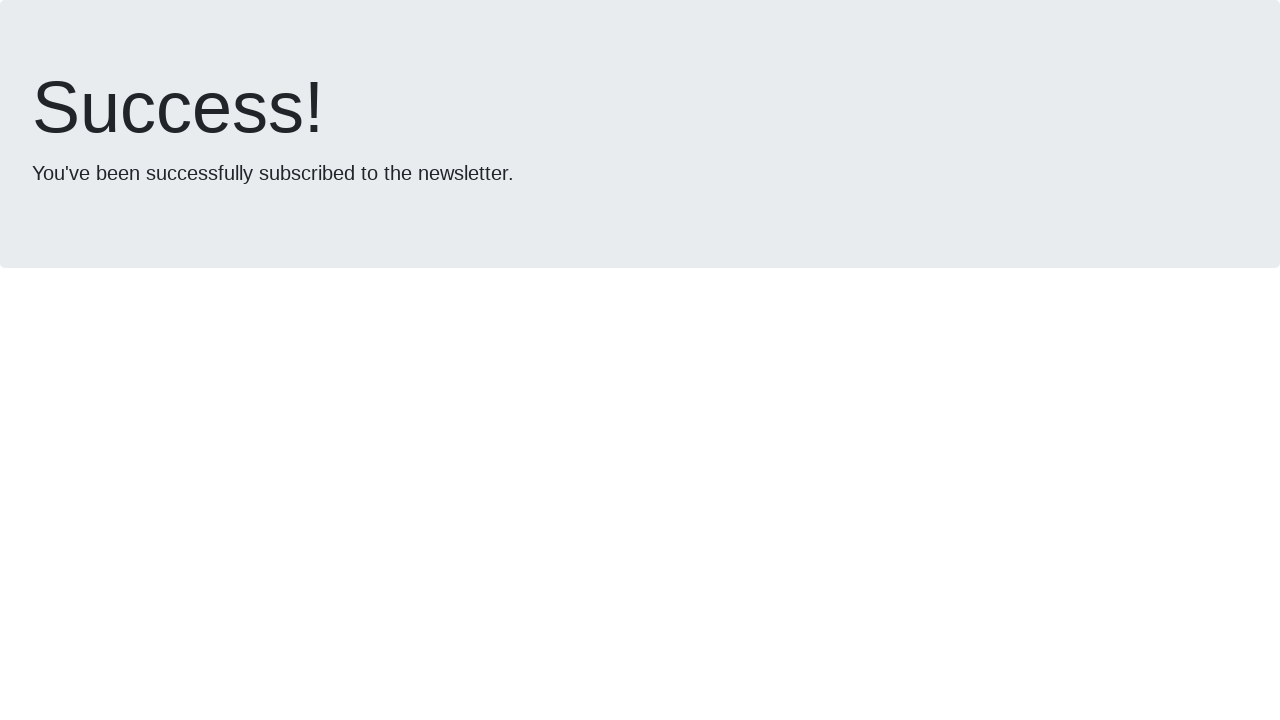